Tests multi-select dropdown functionality by interacting with selected options to deselect items like "Motorcycle" and "Sedan" from a multi-select control.

Starting URL: https://grotechminds.com/multiple-select/?

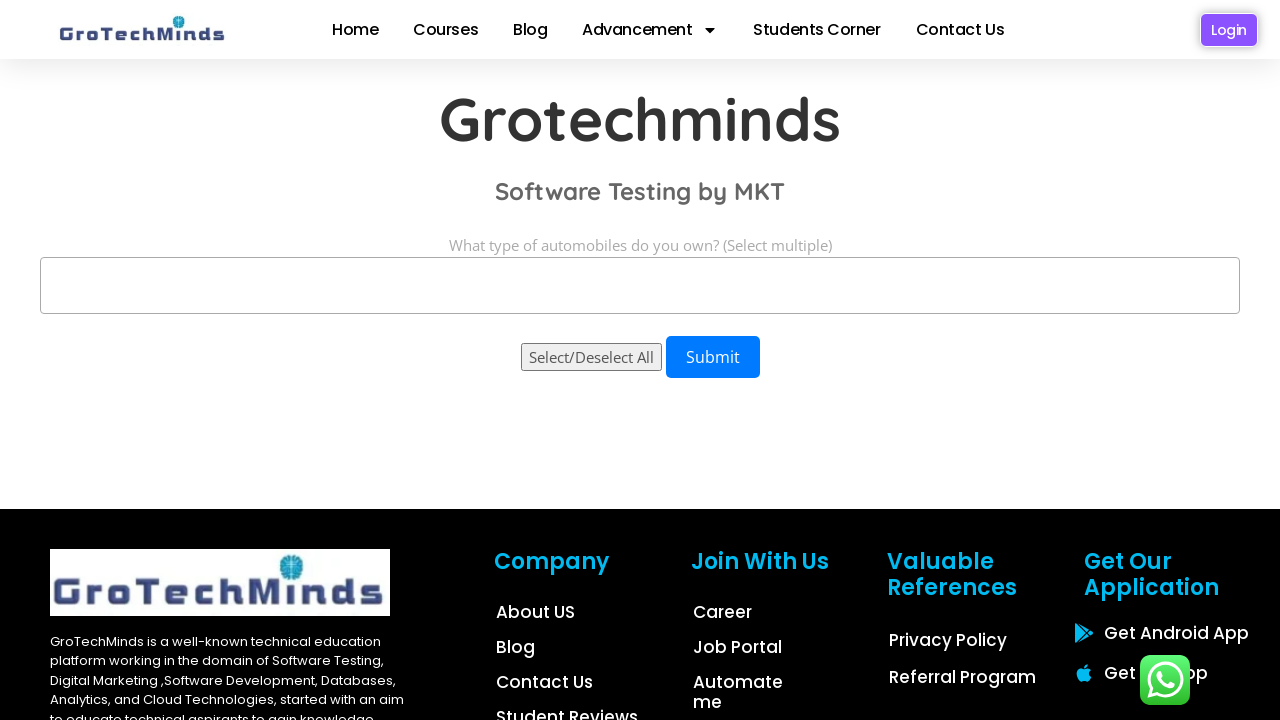

Multi-select element became visible
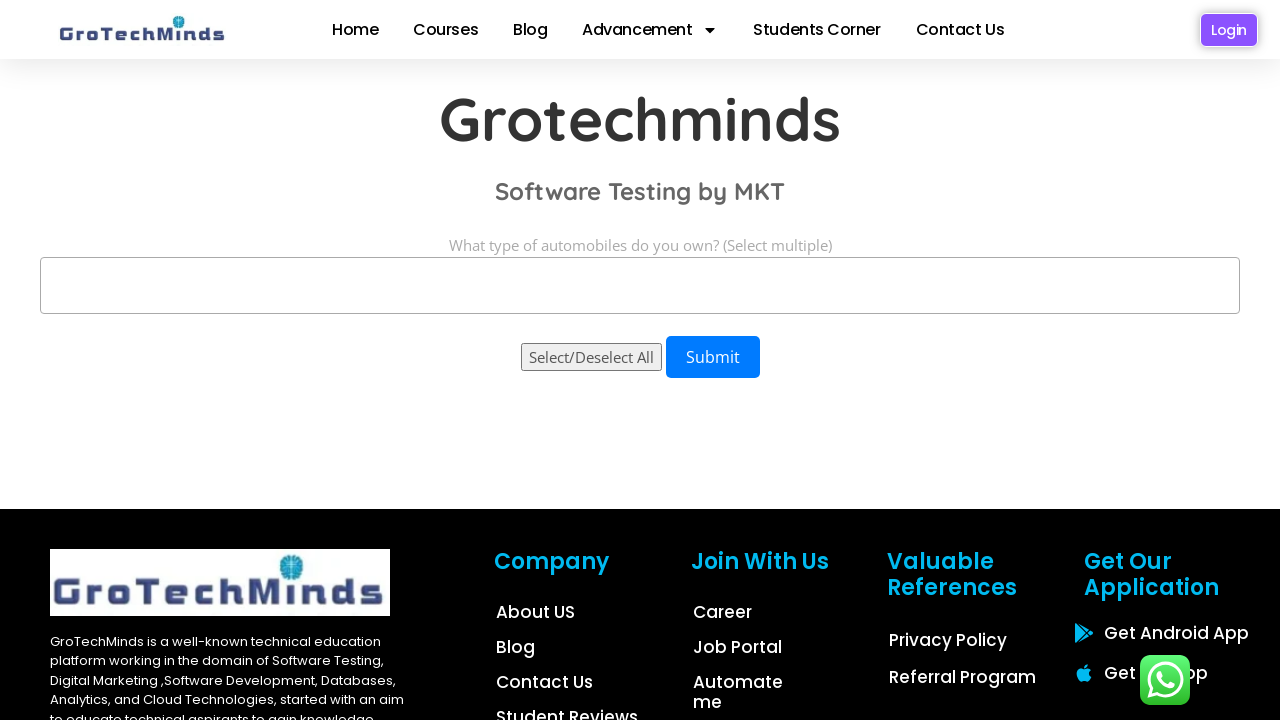

Clicked multi-select dropdown to open it at (640, 283) on xpath=//span[contains(@class, 'select2')]//ul
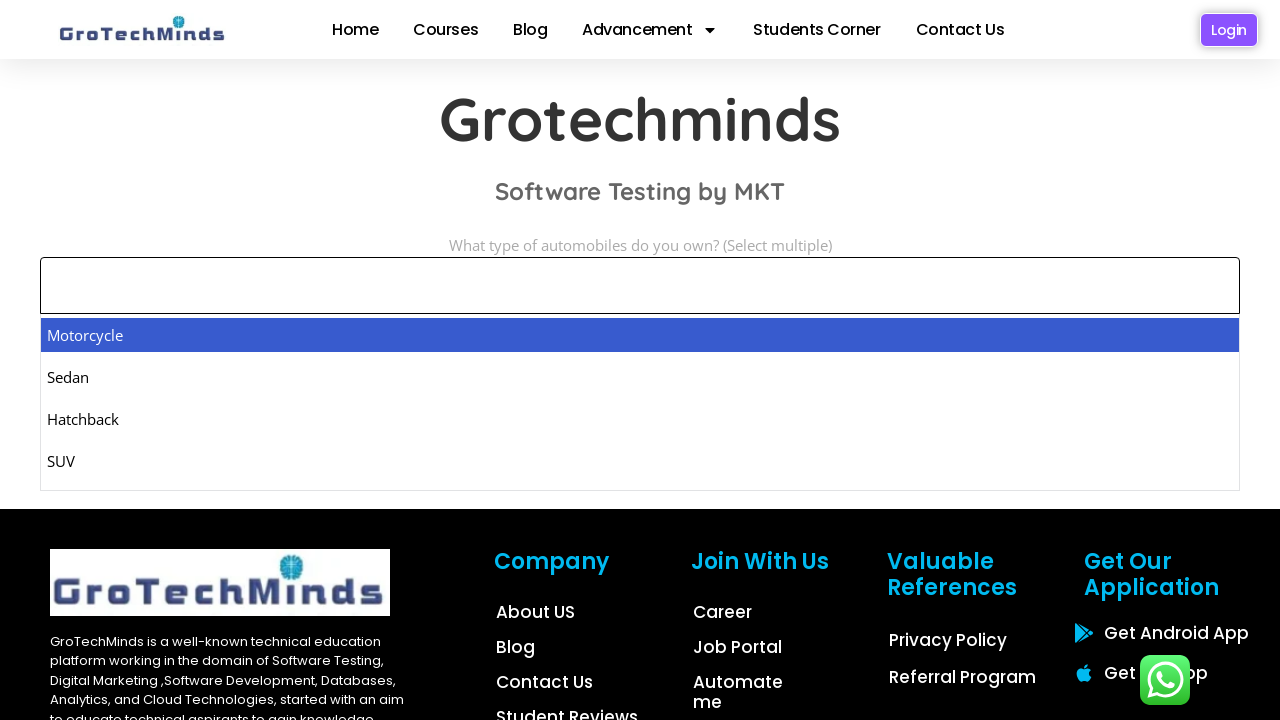

Waited for dropdown animation to complete
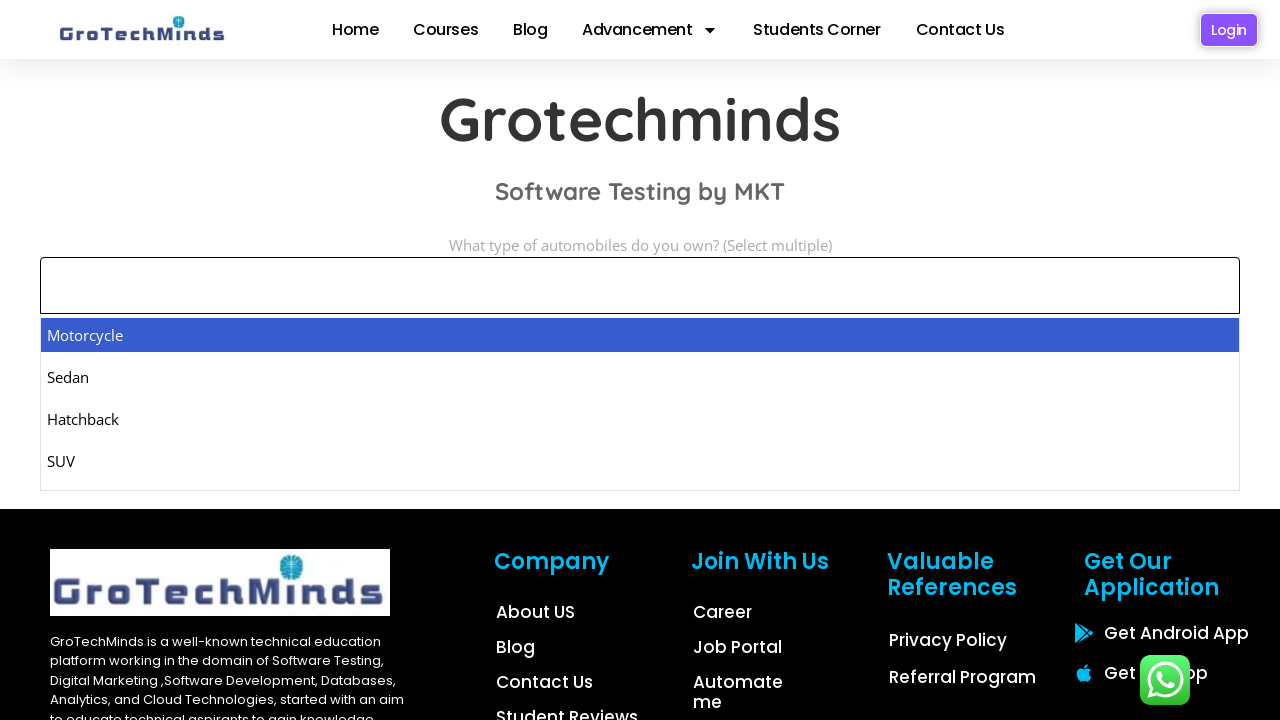

Waited after deselecting Motorcycle
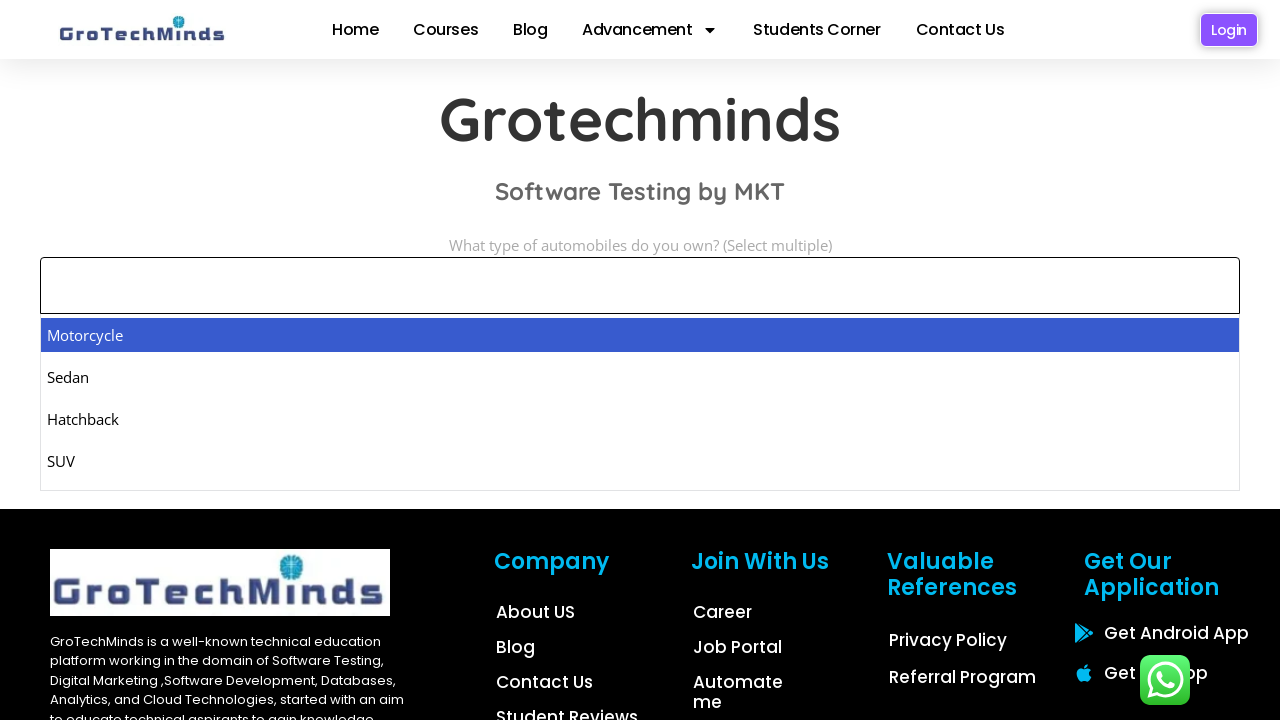

Waited after deselecting Sedan
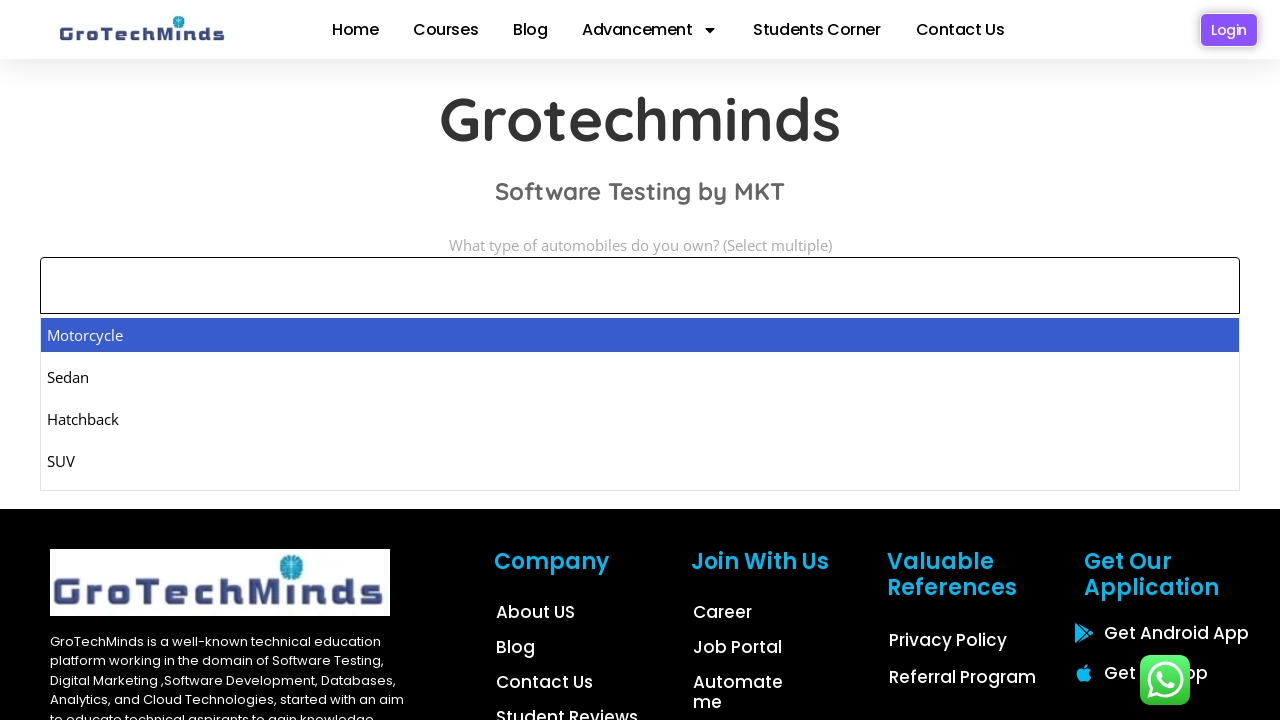

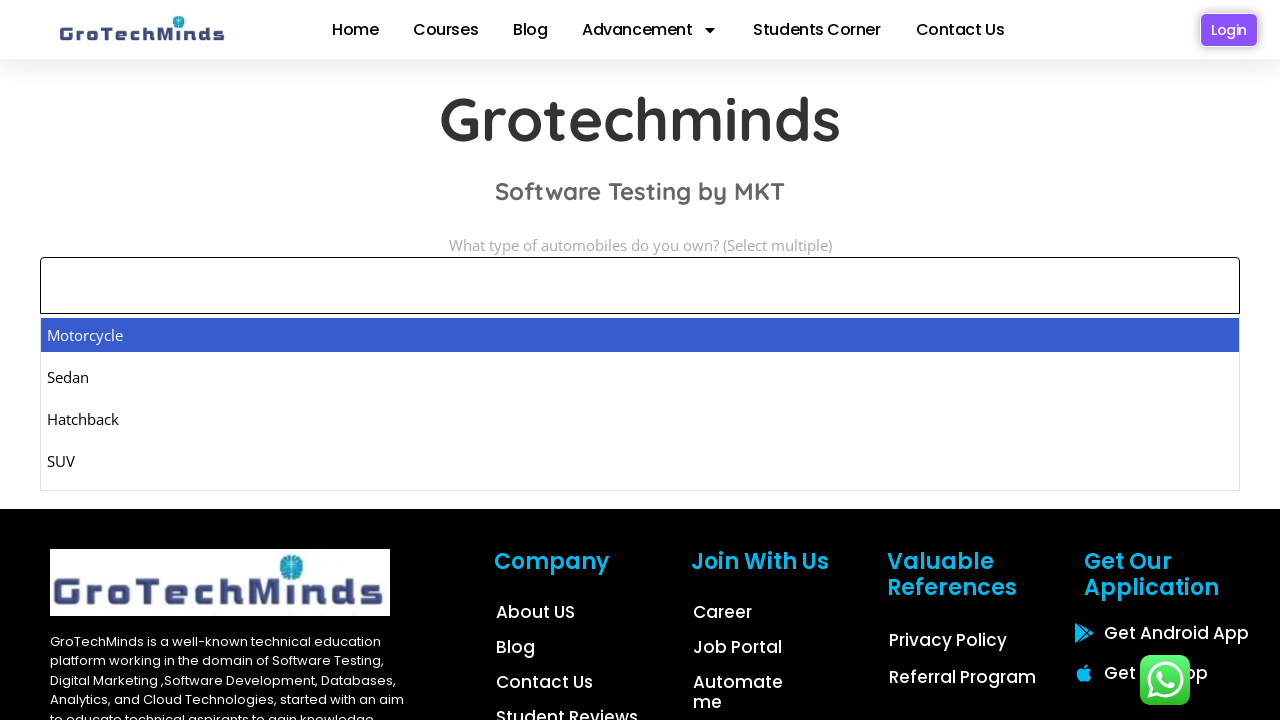